Tests key press functionality by clicking on an input field and sending keyboard keys (Backspace and Escape) to verify the page detects and displays the key presses

Starting URL: https://the-internet.herokuapp.com/key_presses

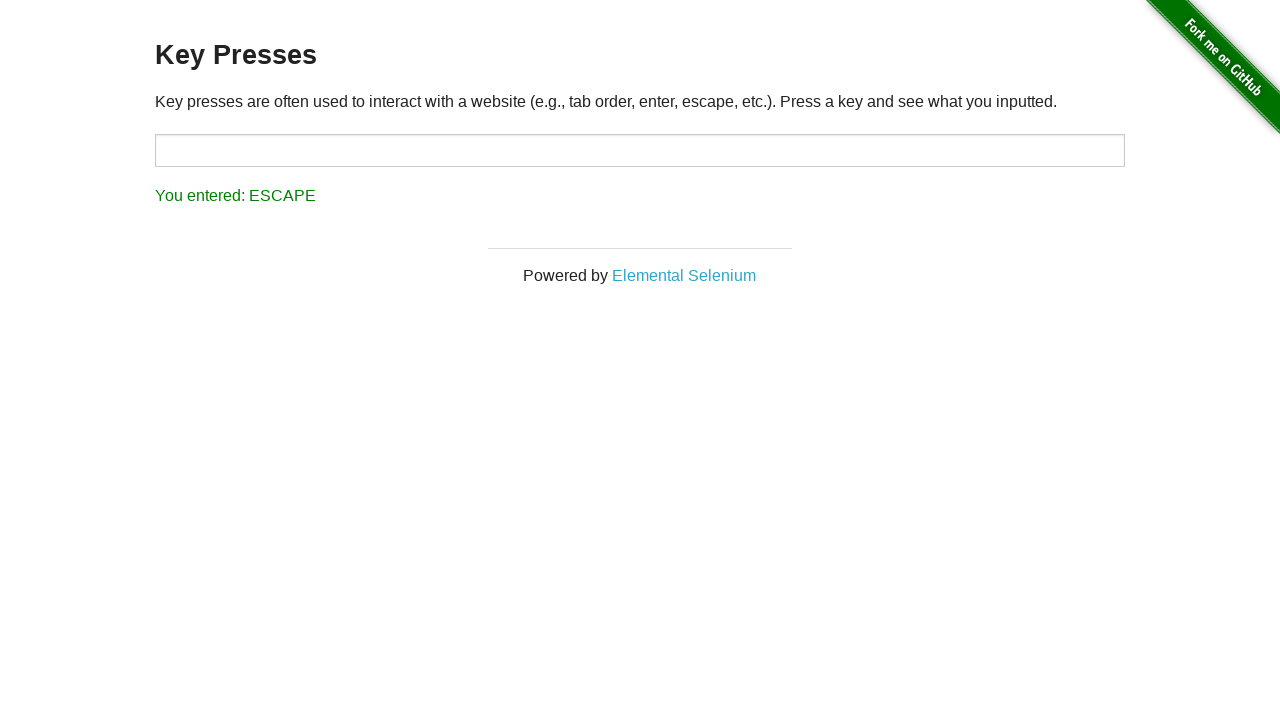

Clicked on the target input field at (640, 150) on input#target
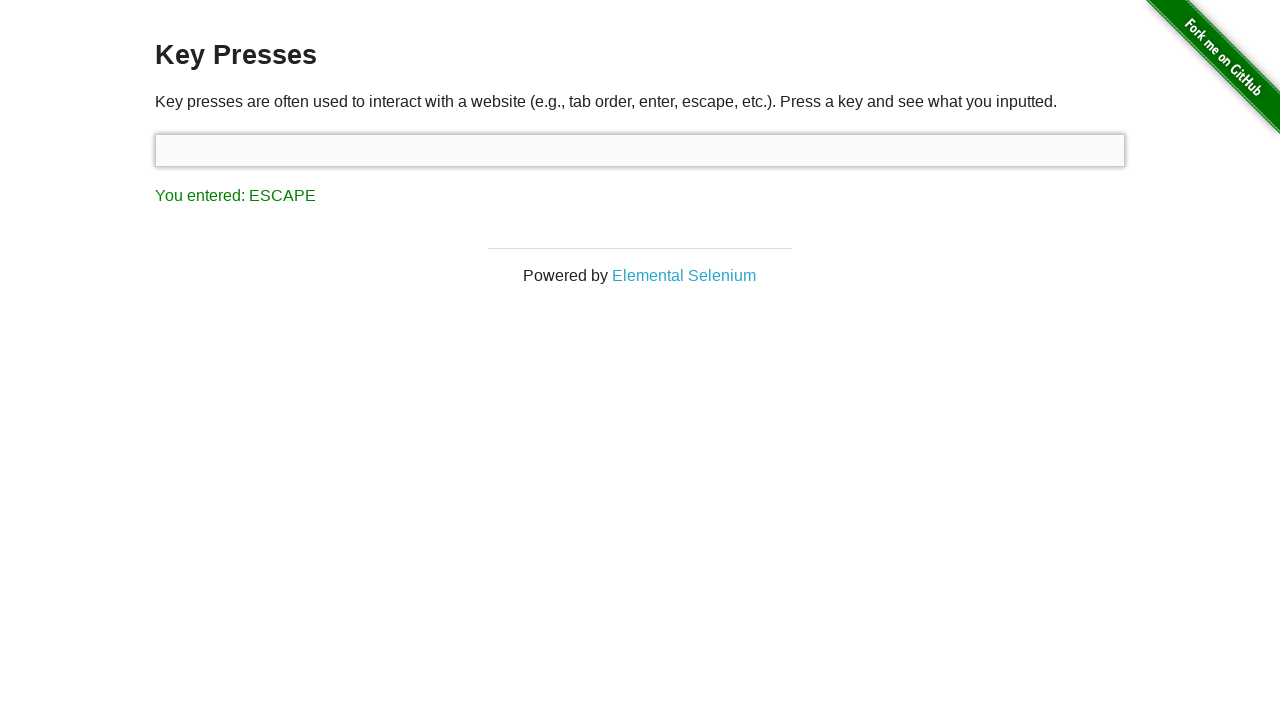

Pressed Backspace key
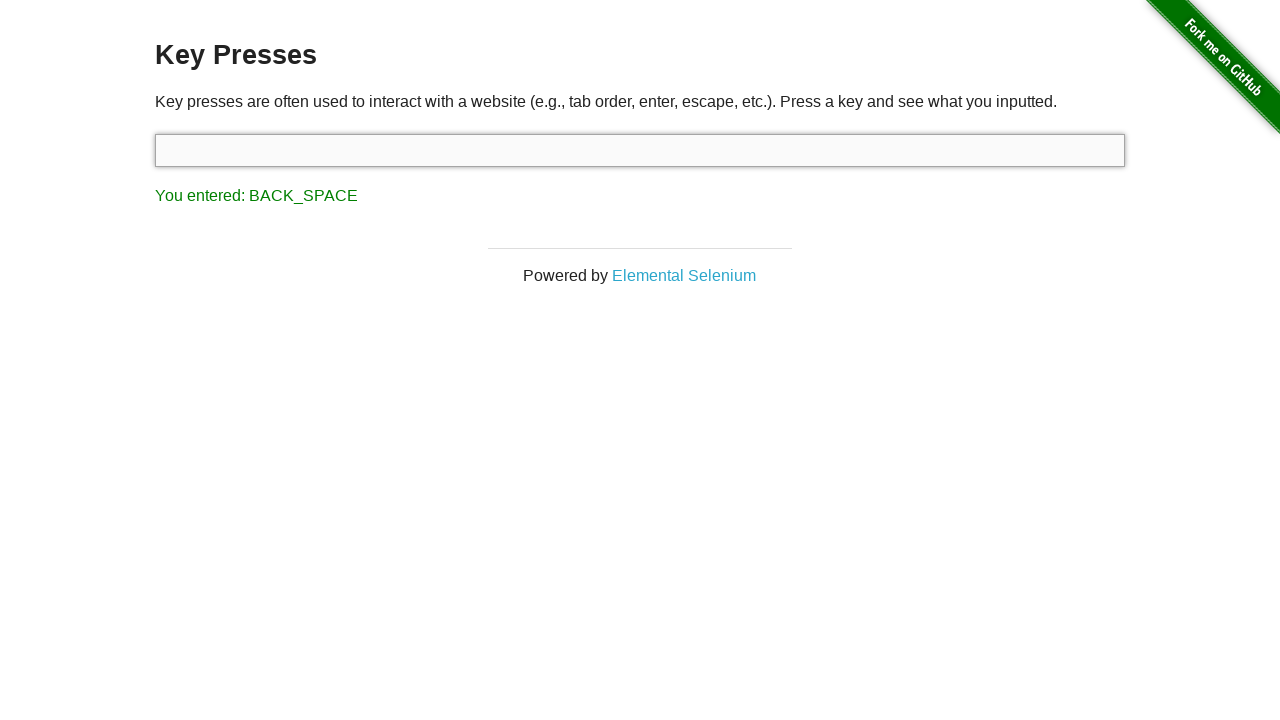

Waited 500ms for result to update
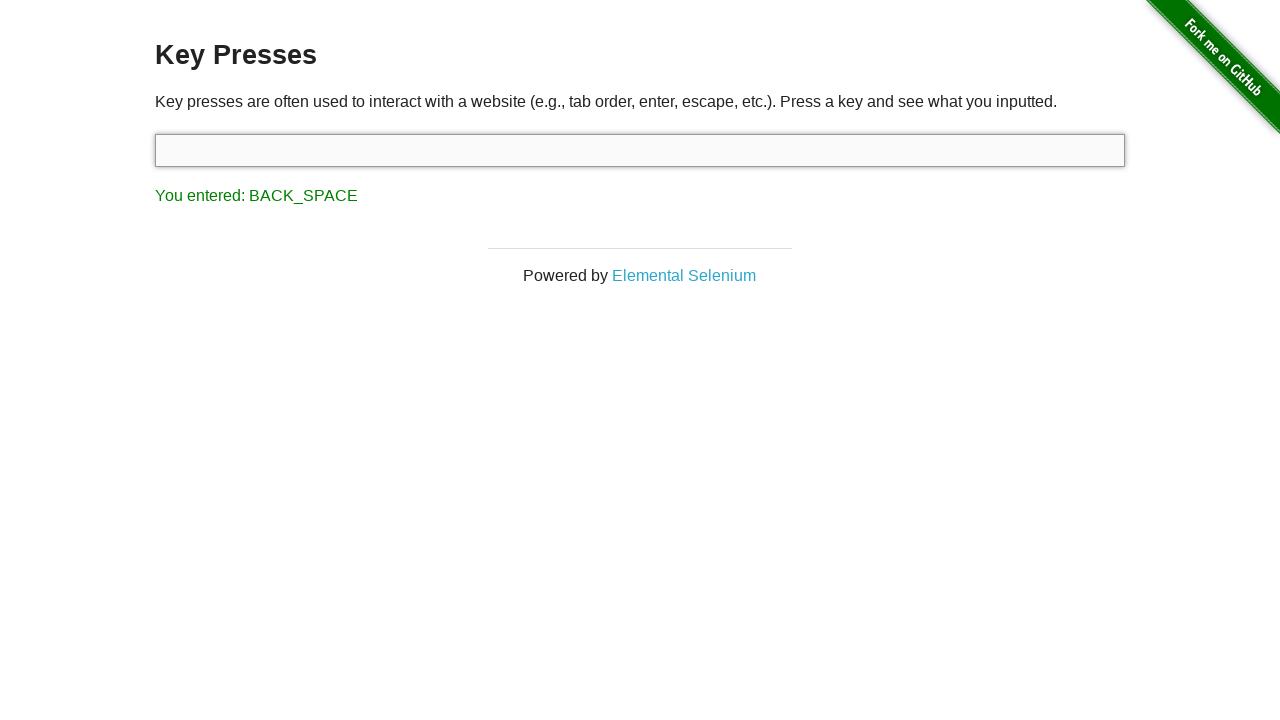

Pressed Escape key
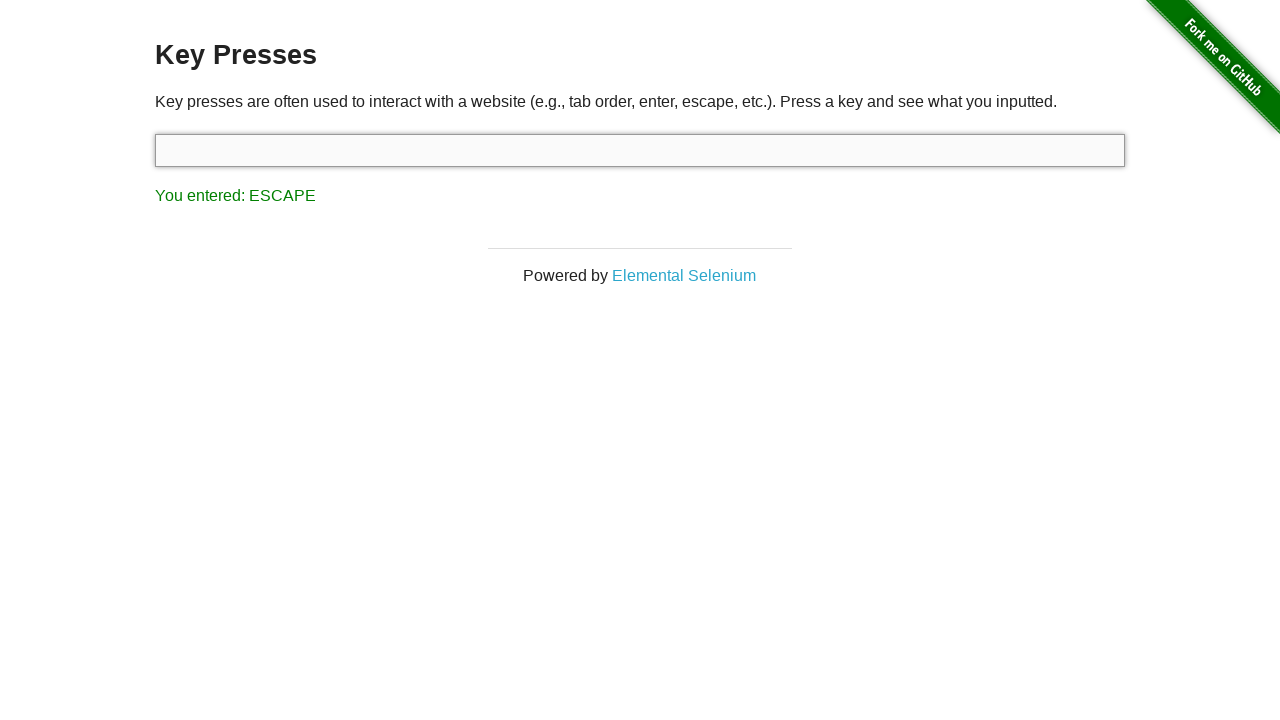

Result element loaded and displayed
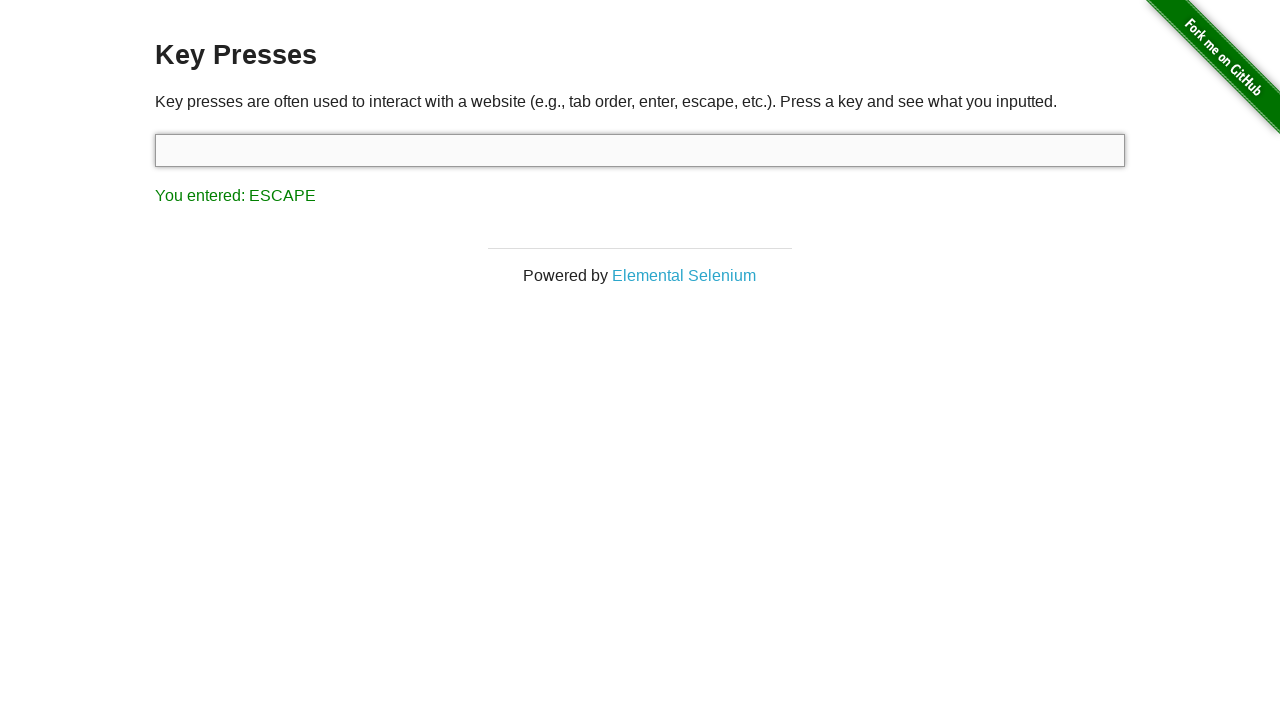

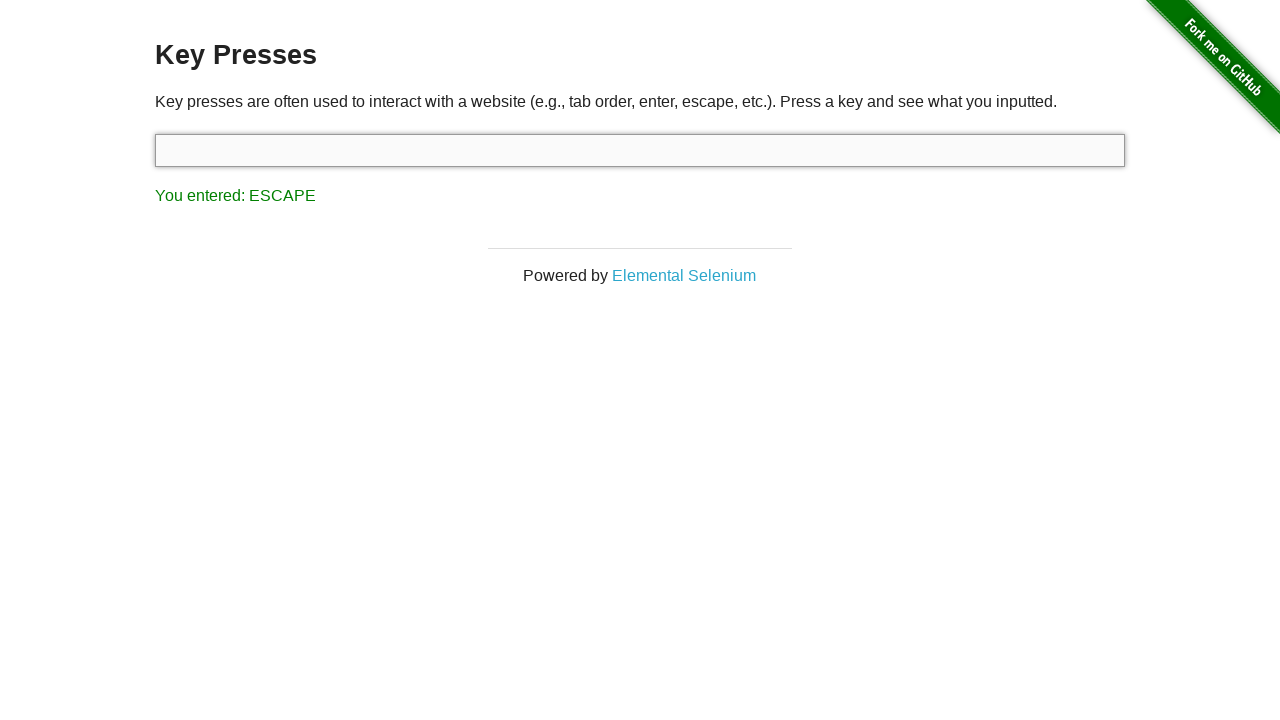